Tests adding a book (Selenium Ruby) to the shopping basket from the arrivals section and verifies the success message is displayed

Starting URL: http://practice.automationtesting.in/

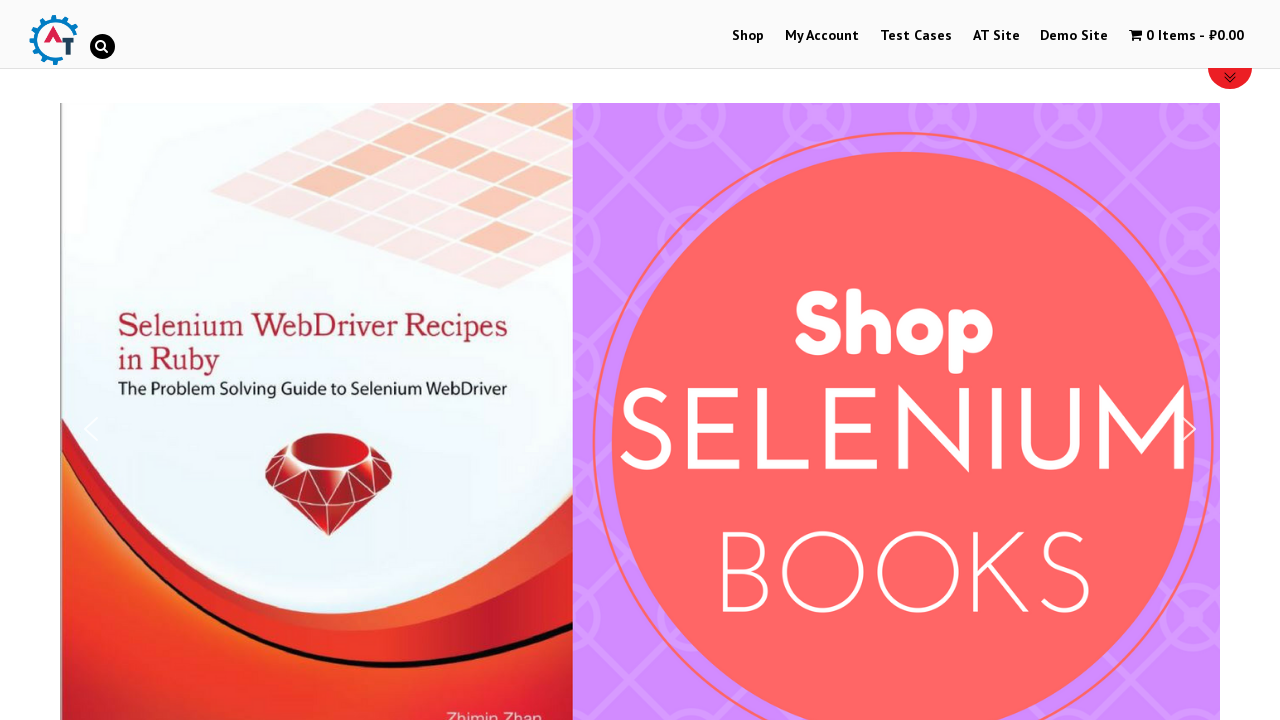

Clicked on Selenium Ruby book image in arrivals section at (241, 361) on img[title='Selenium Ruby']
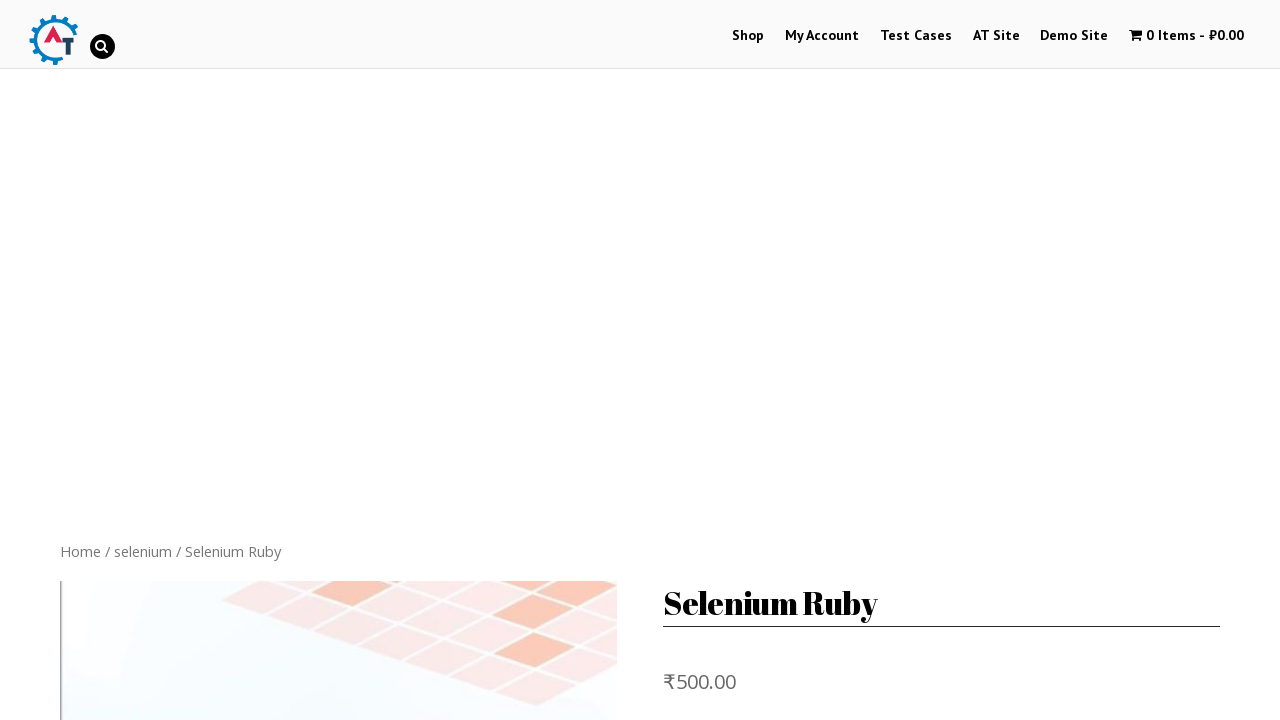

Clicked Add to Cart button at (812, 360) on button.single_add_to_cart_button.button.alt
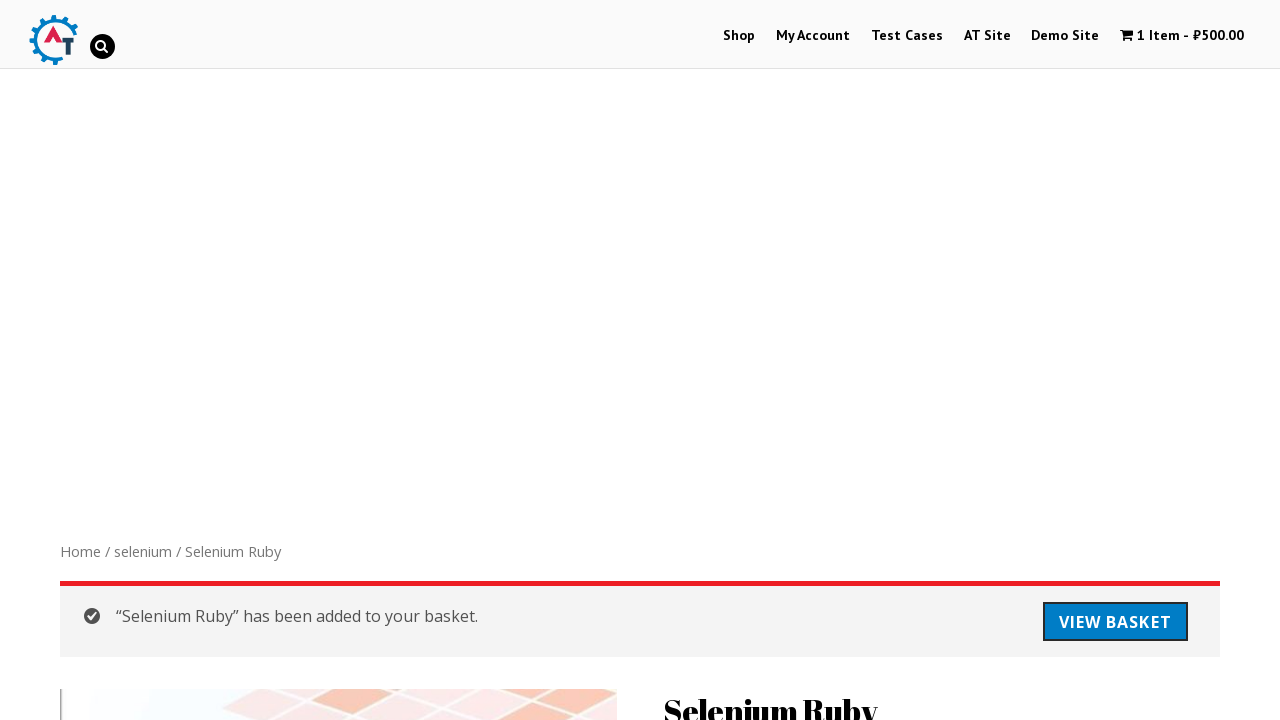

Success message appeared confirming book was added to basket
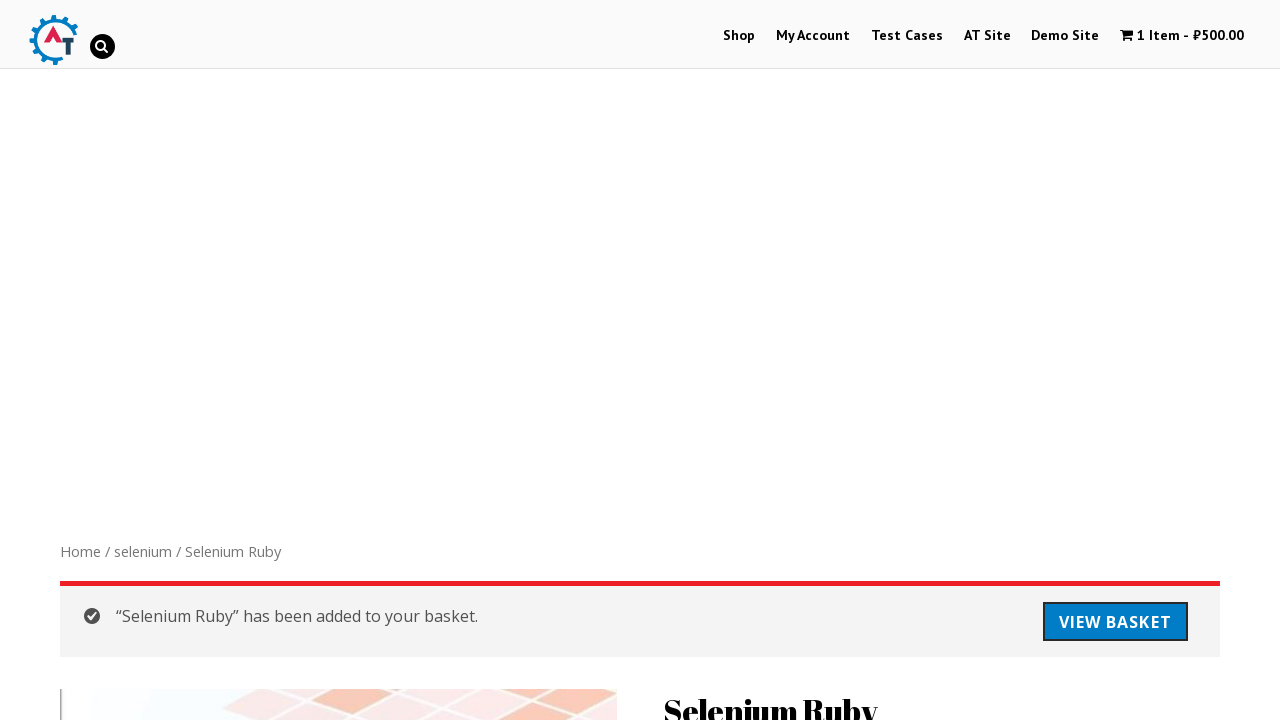

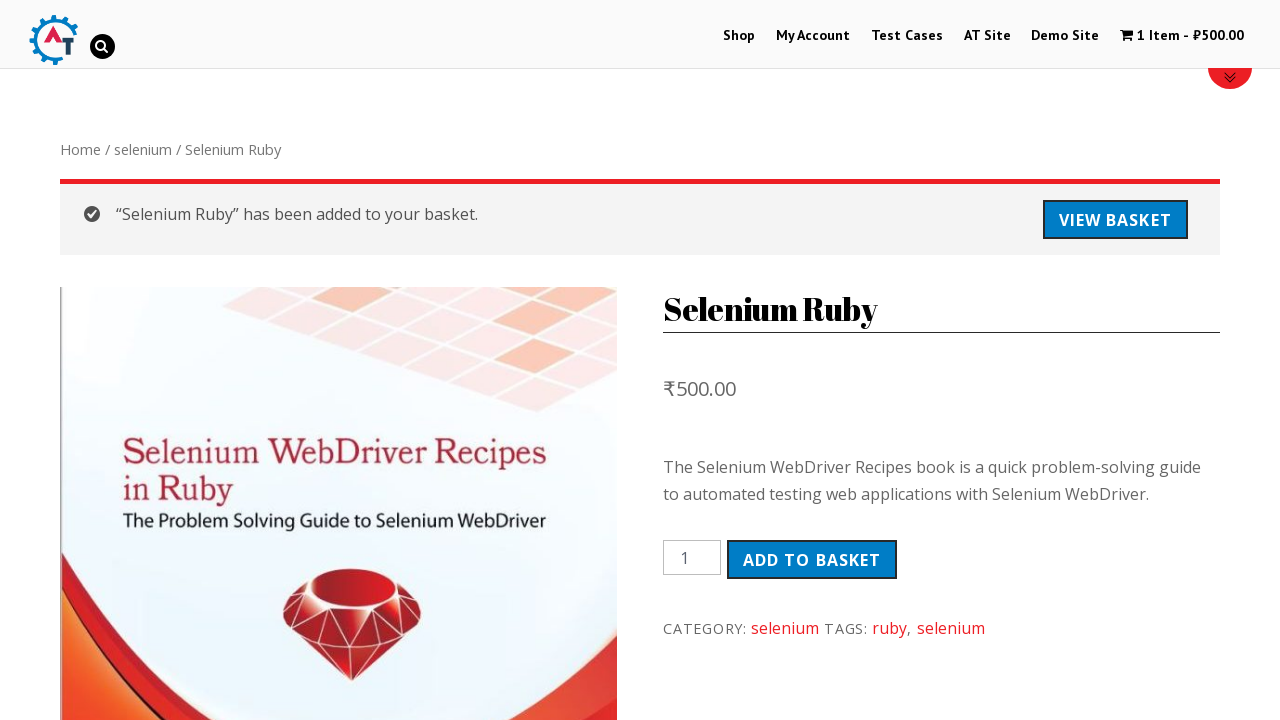